Tests toggle functionality on a page with disabled checkboxes by using JavaScript to click all checkboxes and then clicking a toggle button

Starting URL: https://demoapps.qspiders.com/ui/toggle/disabled?sublist=1

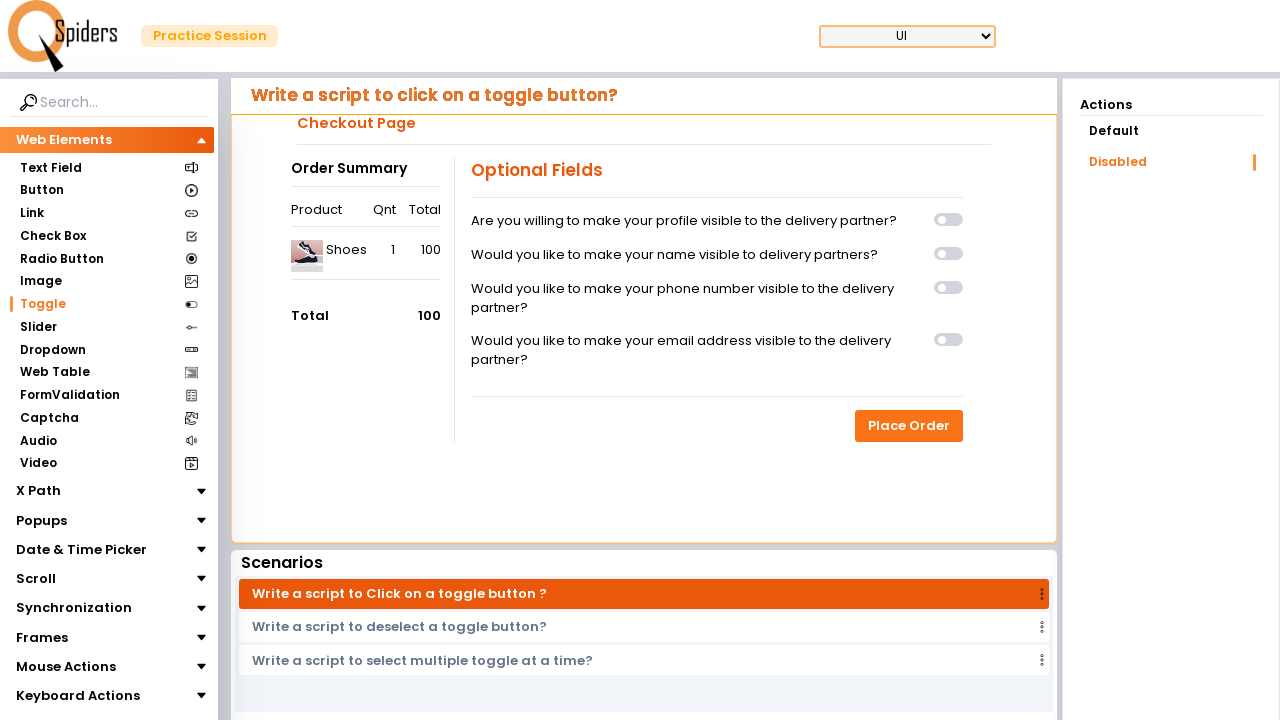

Found all checkboxes on the page
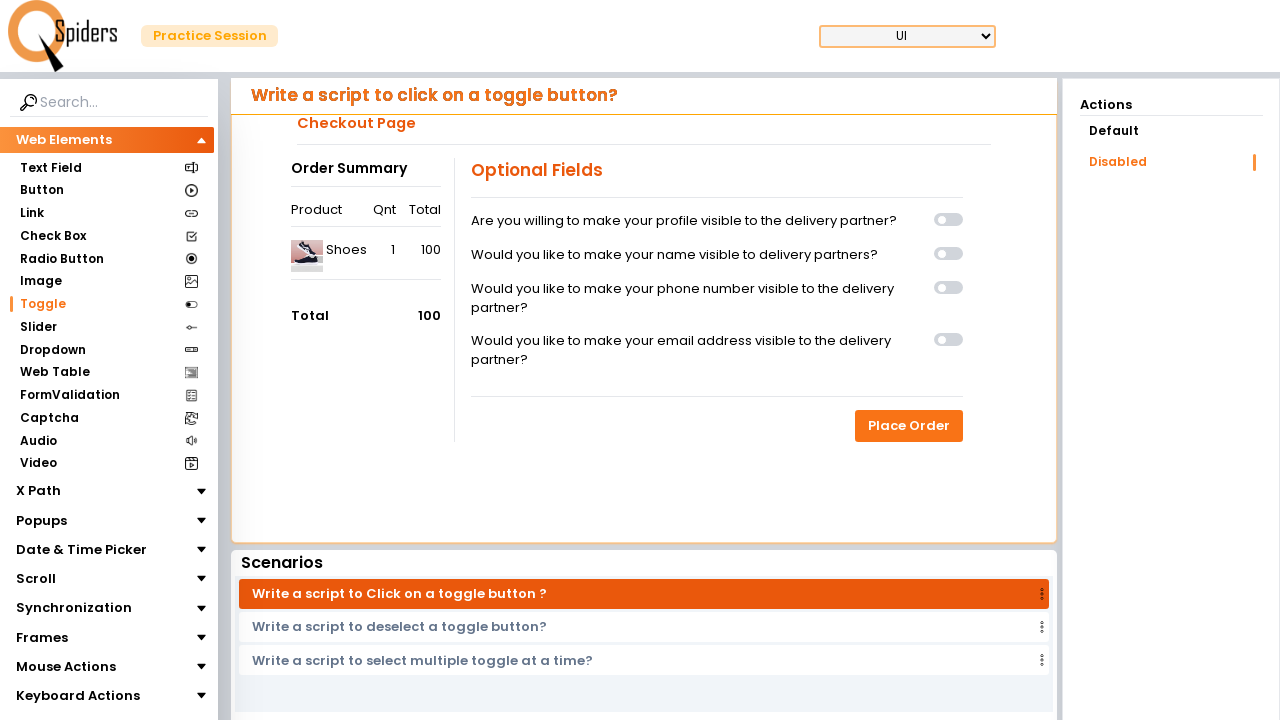

Clicked a checkbox using JavaScript to bypass disabled state
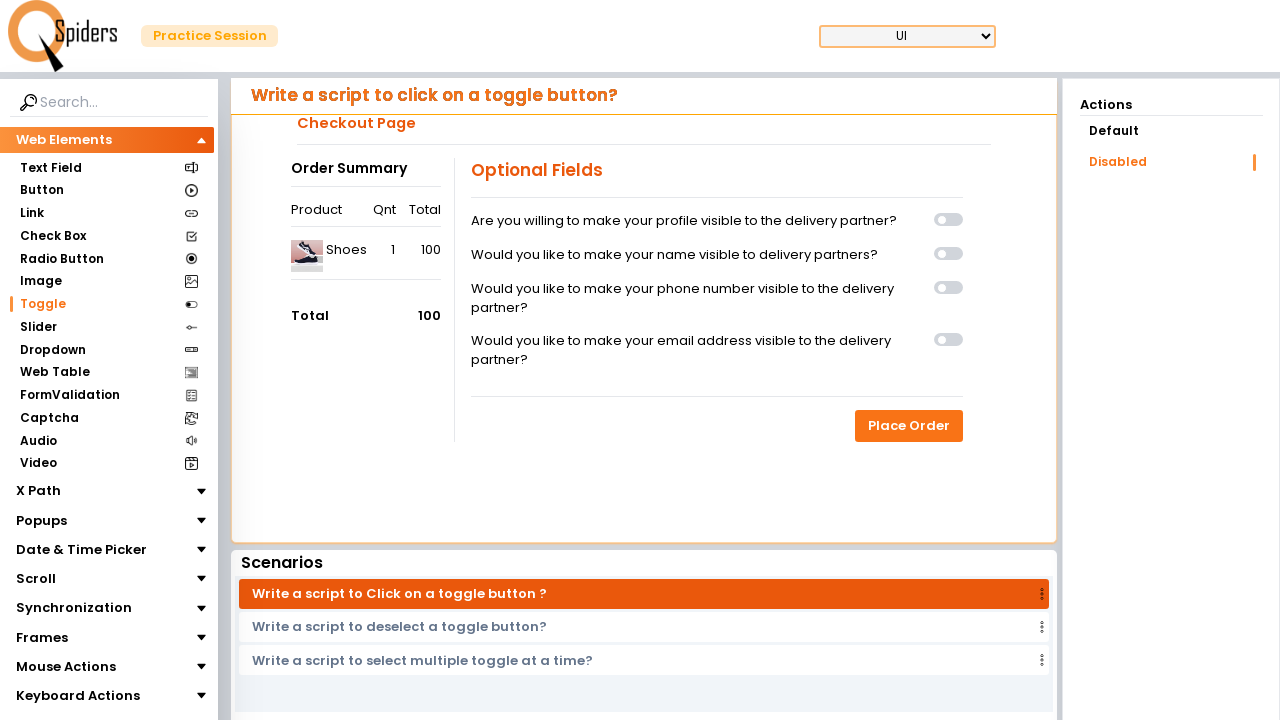

Clicked a checkbox using JavaScript to bypass disabled state
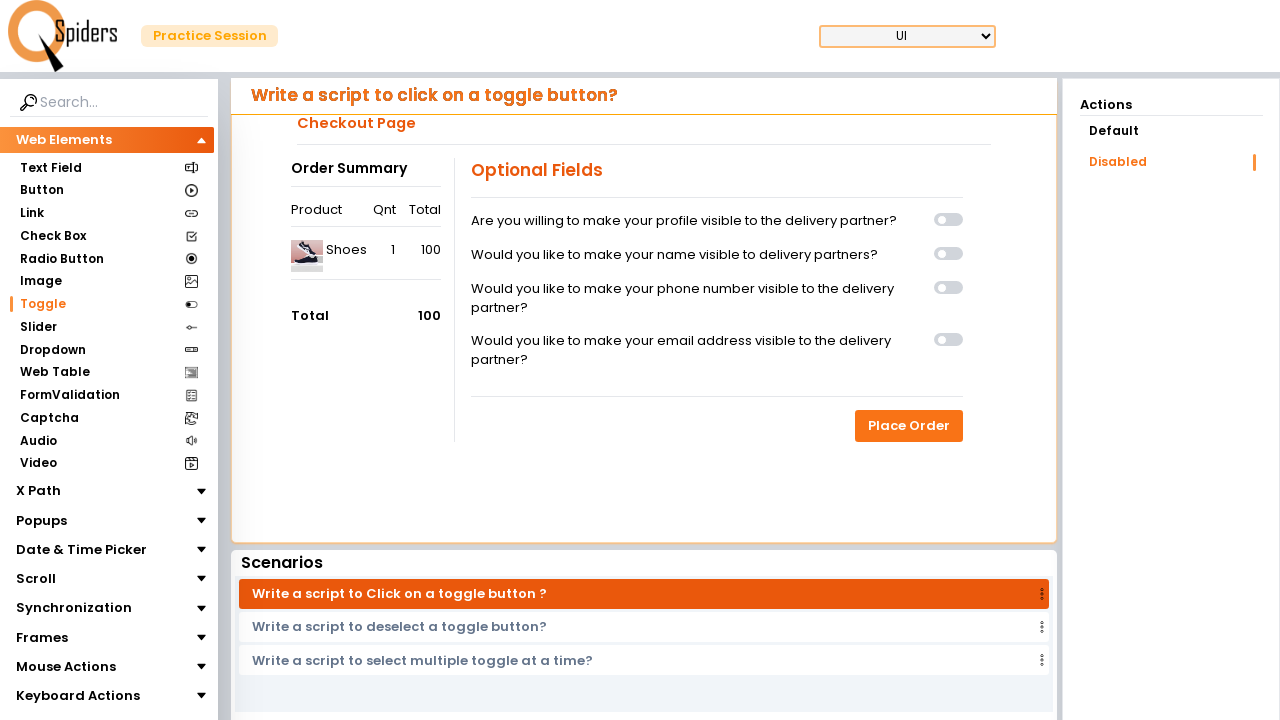

Clicked a checkbox using JavaScript to bypass disabled state
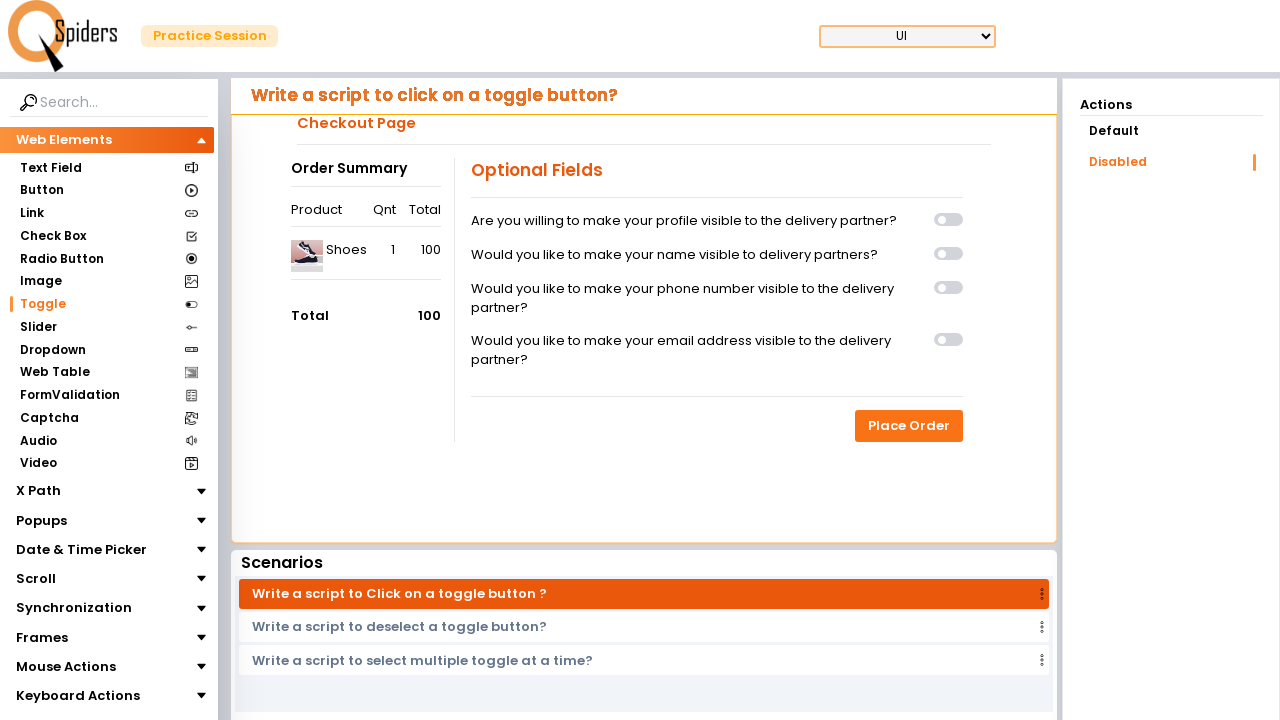

Clicked a checkbox using JavaScript to bypass disabled state
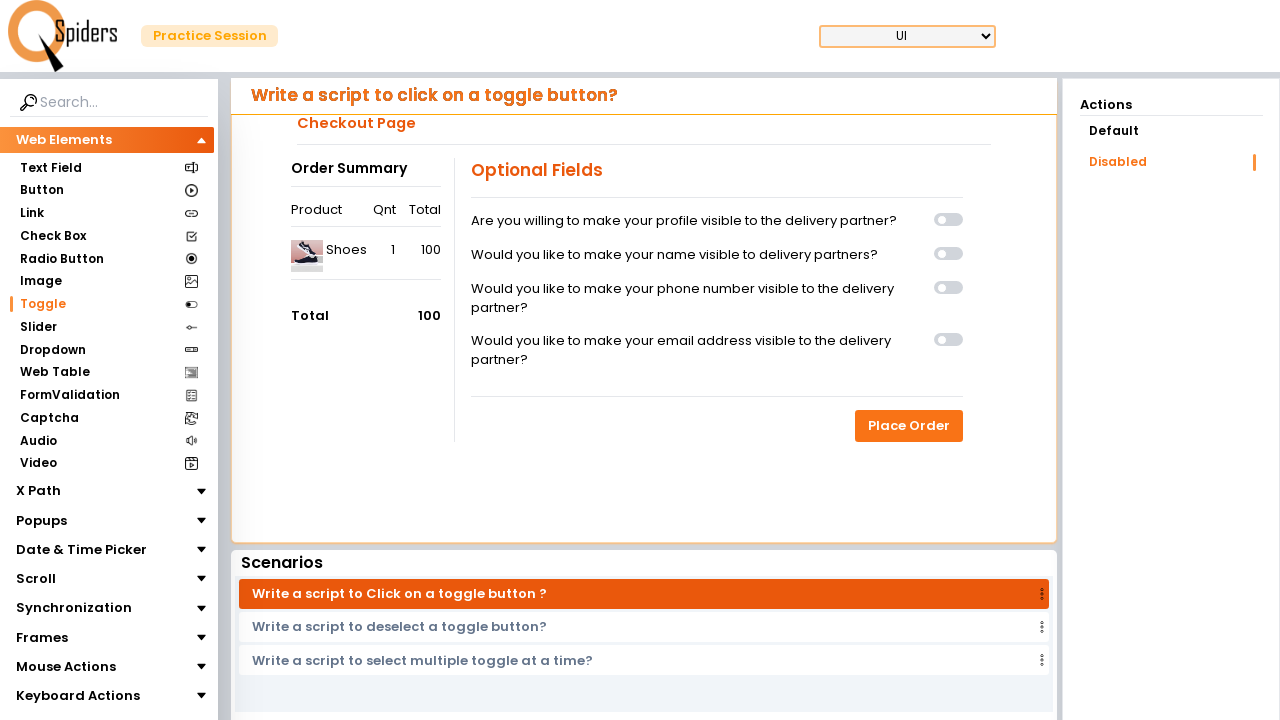

Clicked the toggle button at (909, 426) on #togglers
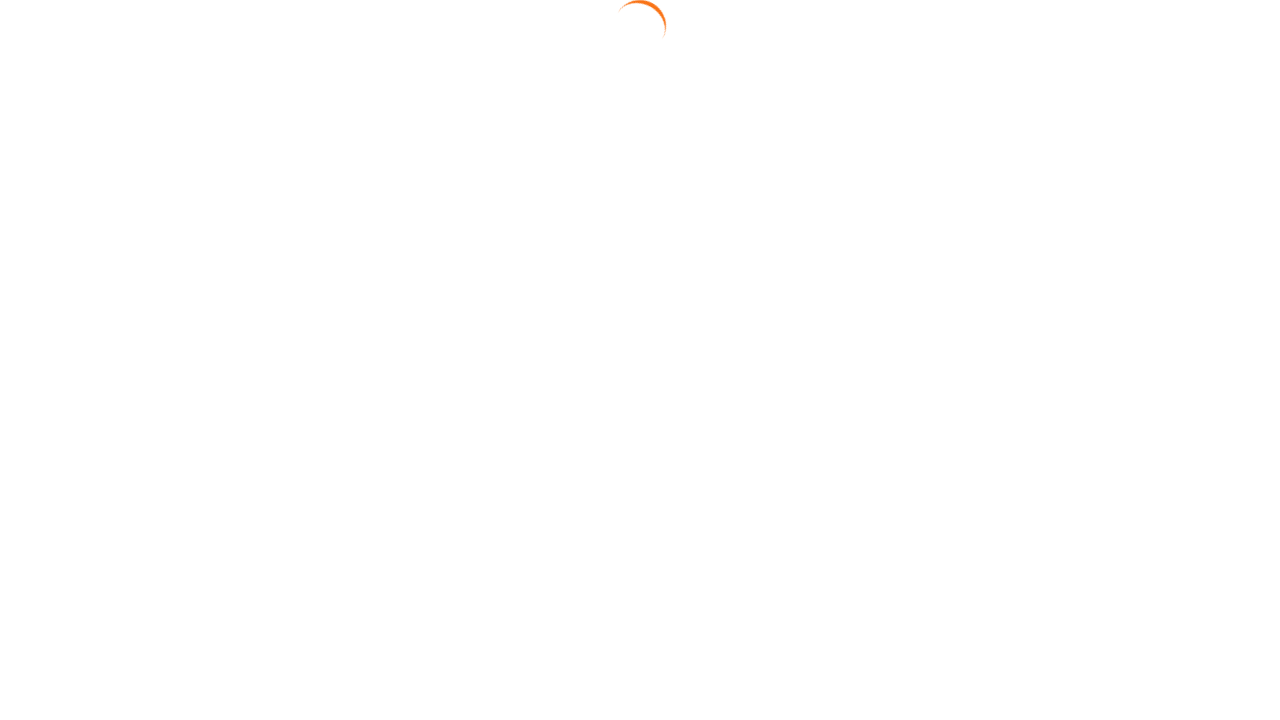

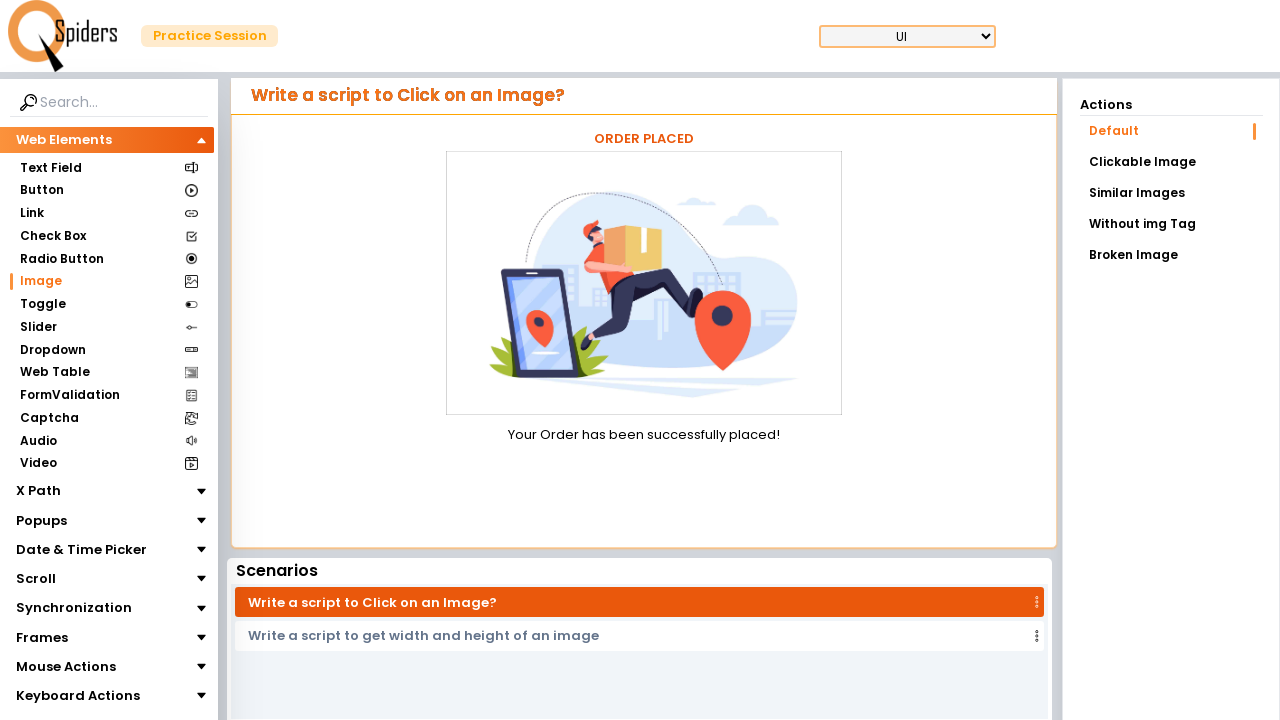